Navigates to a flight booking website and clicks on the departure date field to open the calendar picker

Starting URL: https://www.happyeasygo.com/flight/

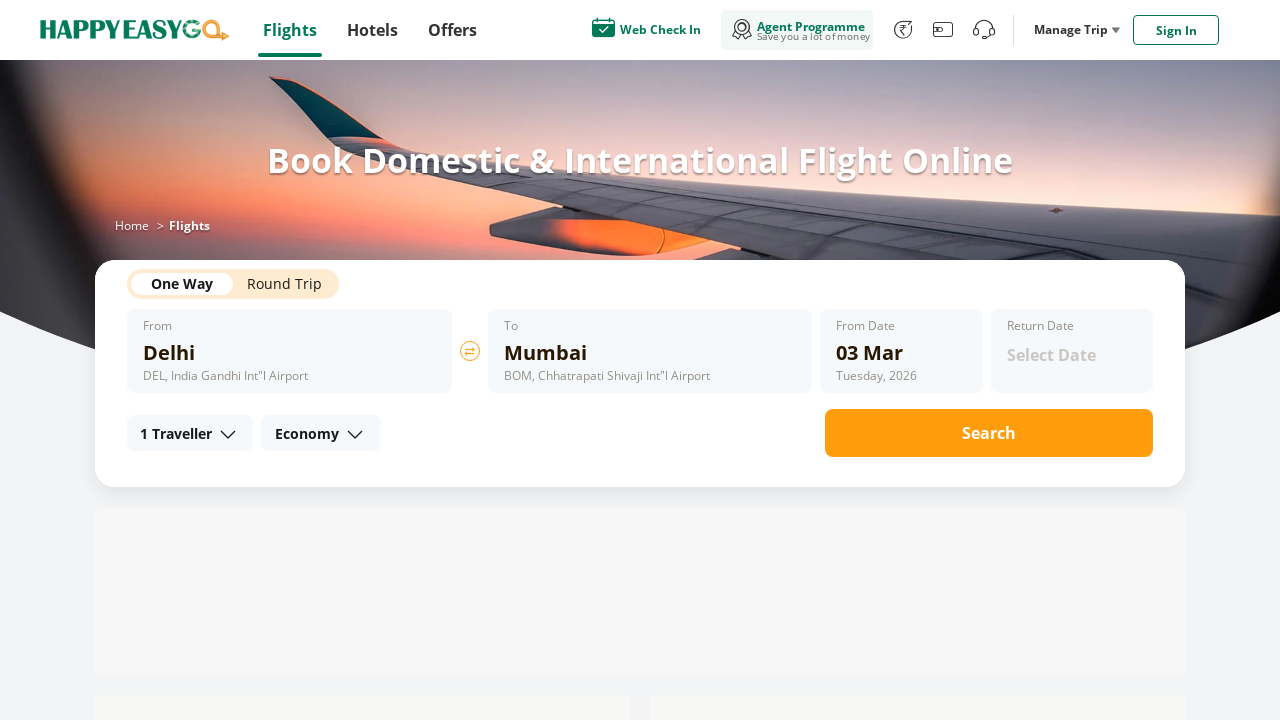

Clicked on the departure date field to open the calendar picker at (902, 353) on #D_date
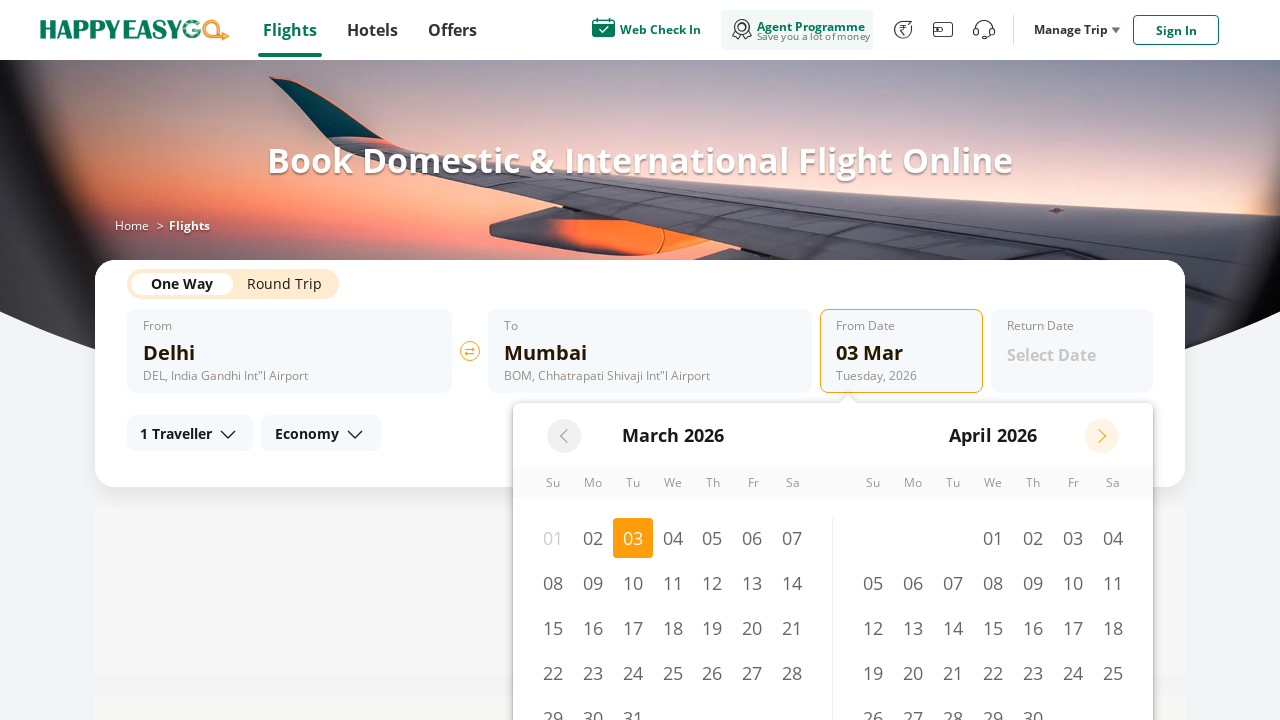

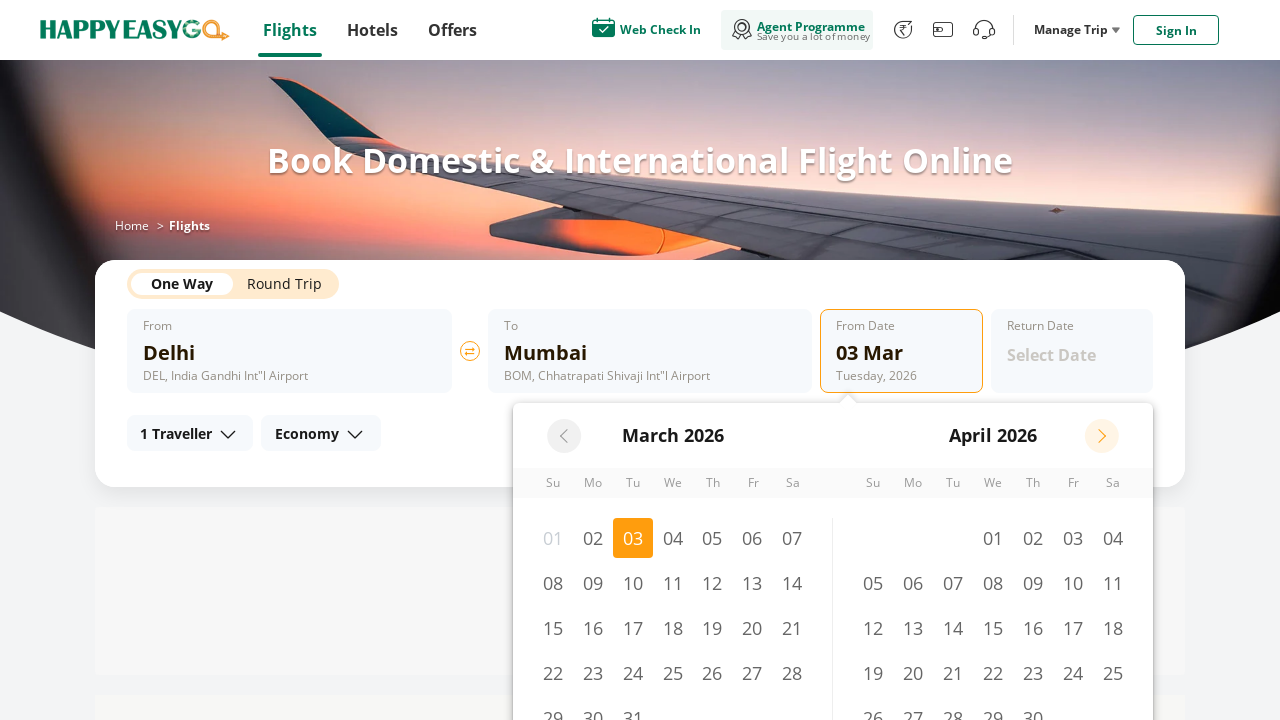